Verifies that all expected menu items are visible on the shifting content page by checking that at least 5 menu items are present.

Starting URL: https://the-internet.herokuapp.com/shifting_content/menu

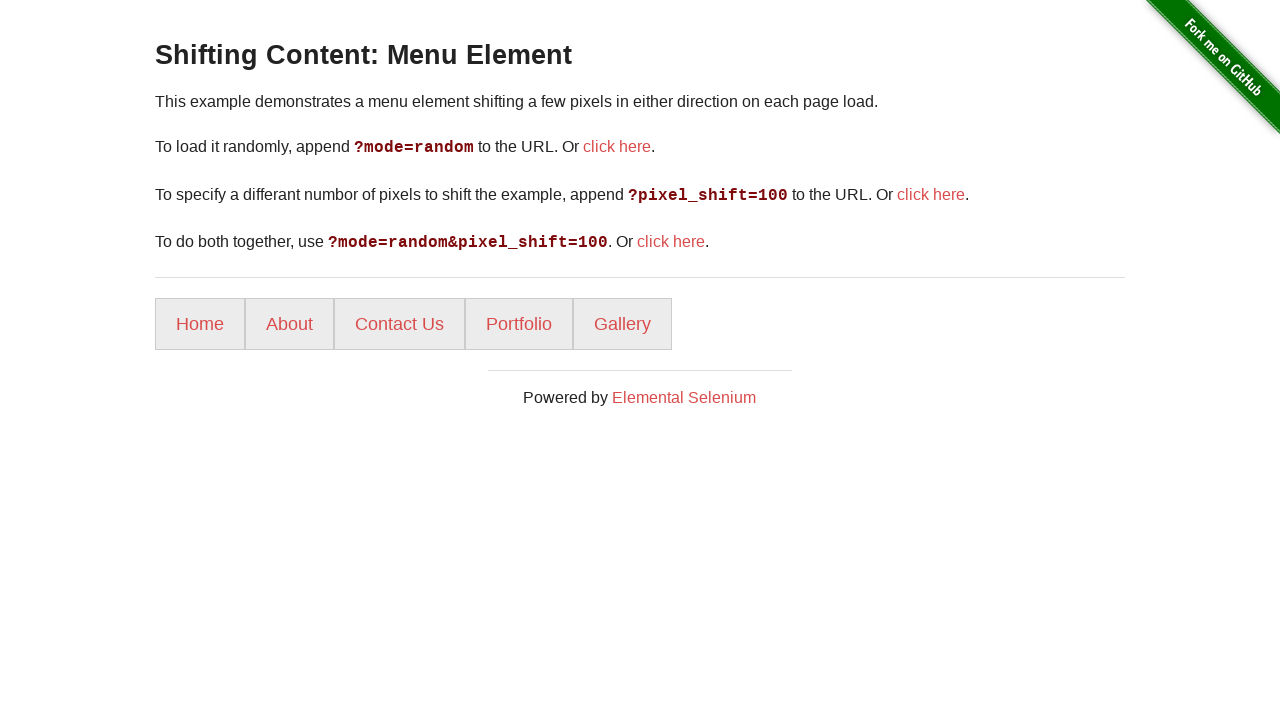

Navigated to shifting content menu page
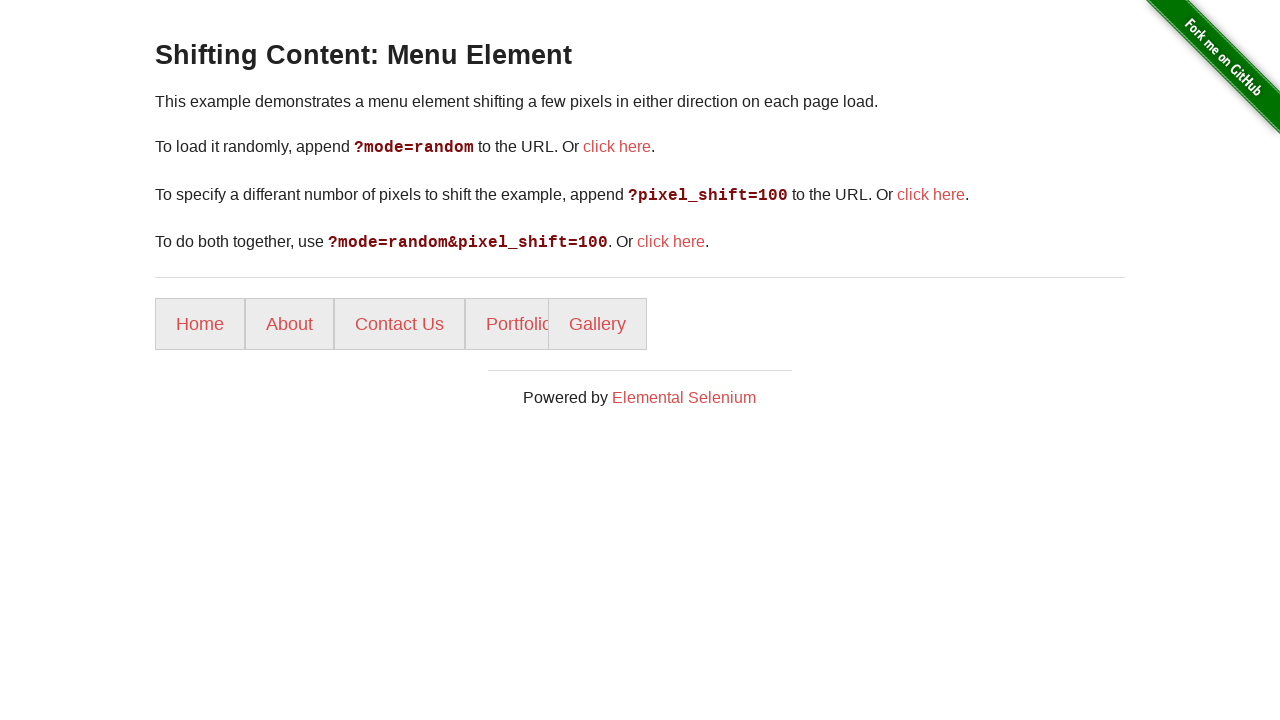

Menu items selector loaded
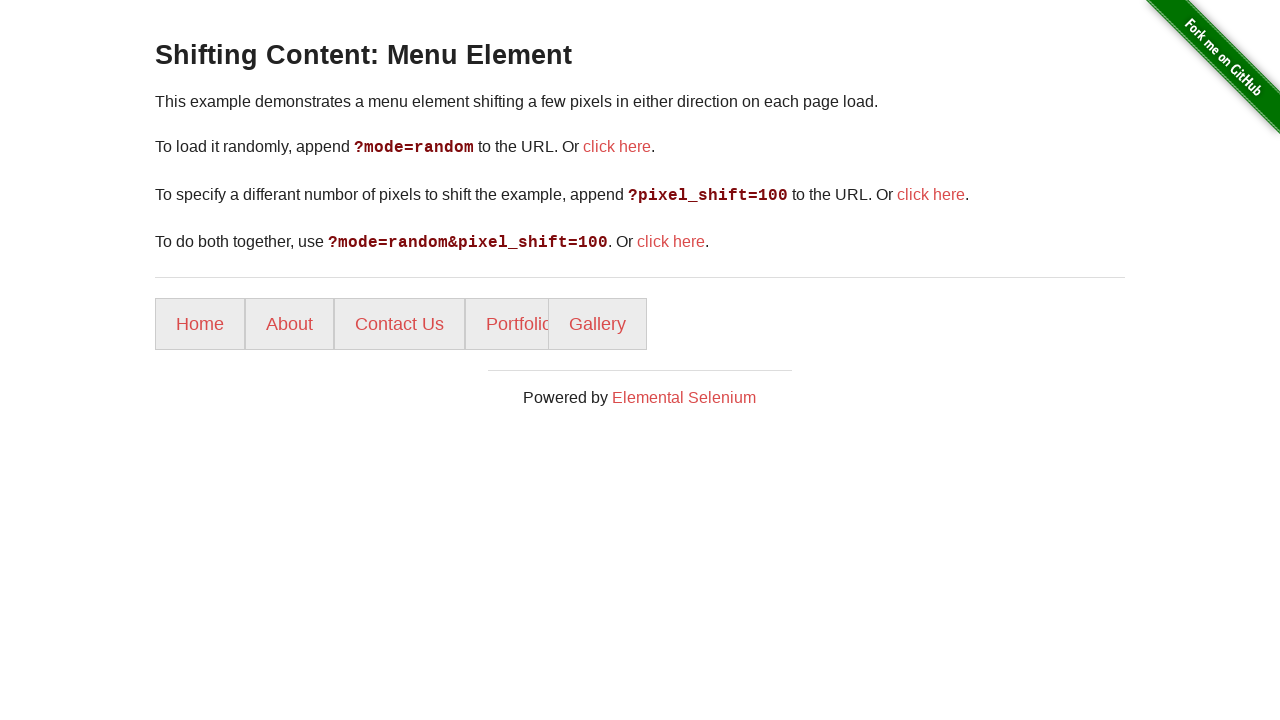

Retrieved all menu items from page
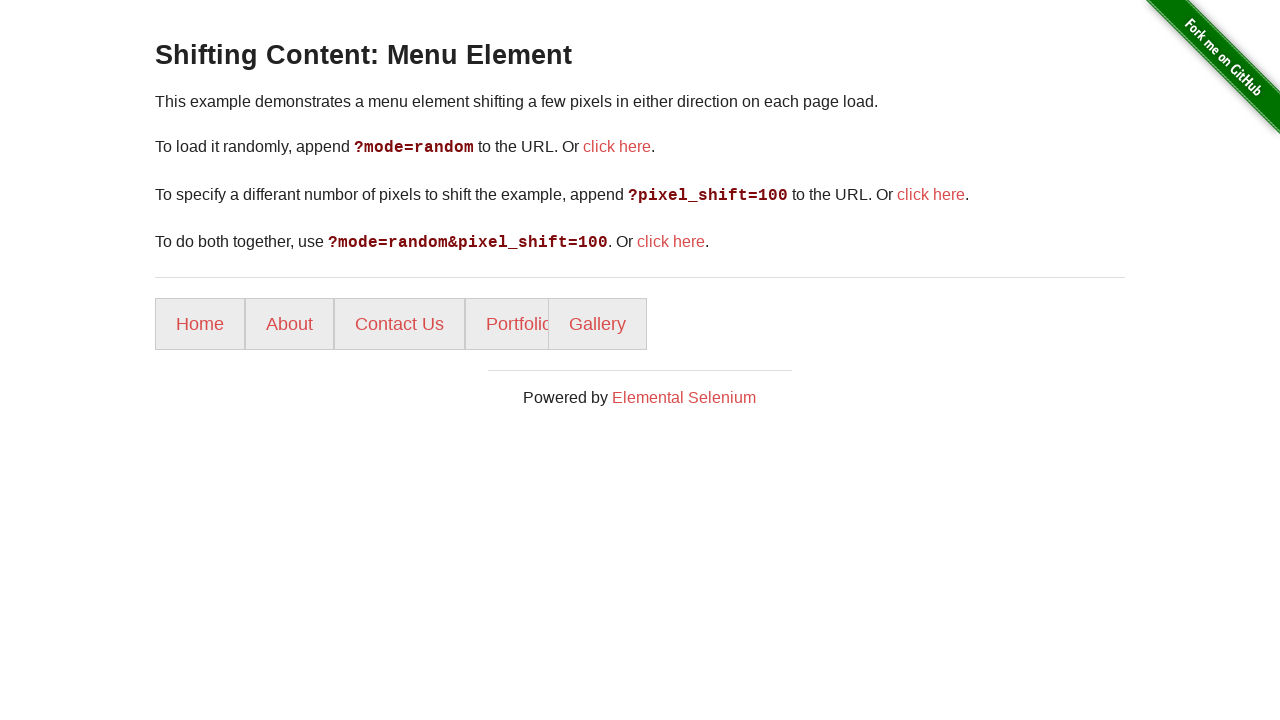

Verified that 5 menu items are present (minimum 5 required)
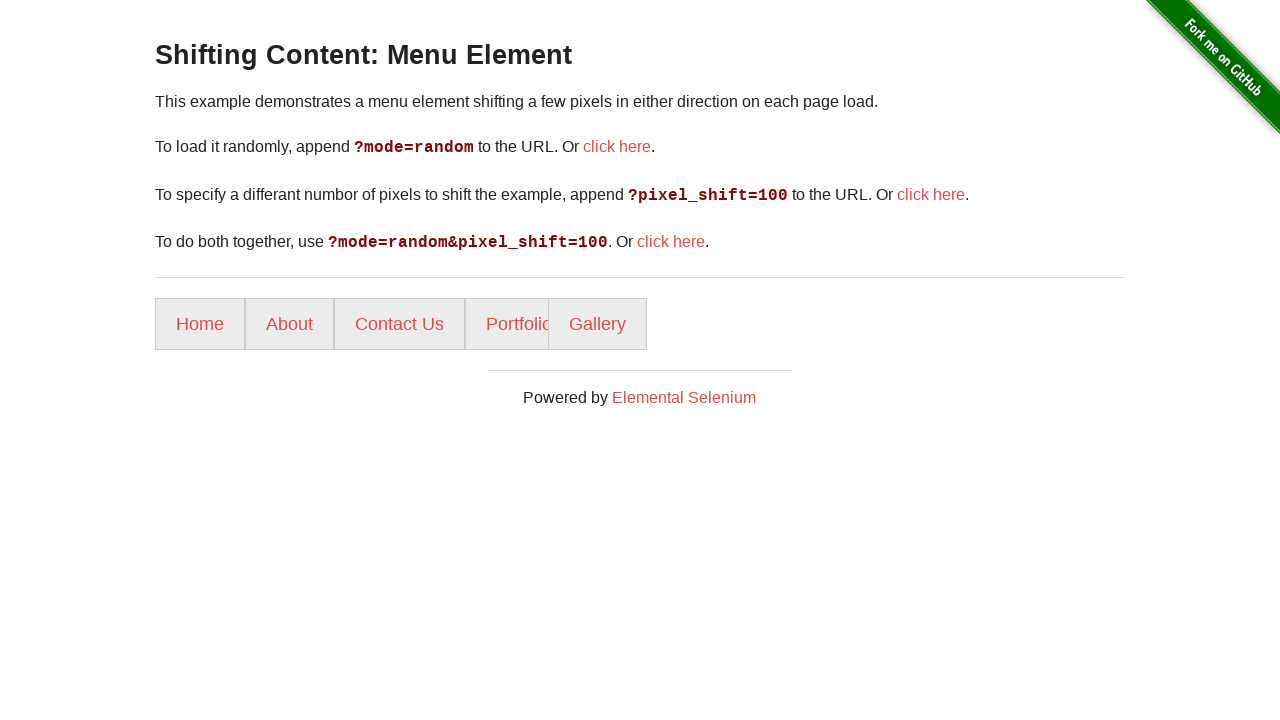

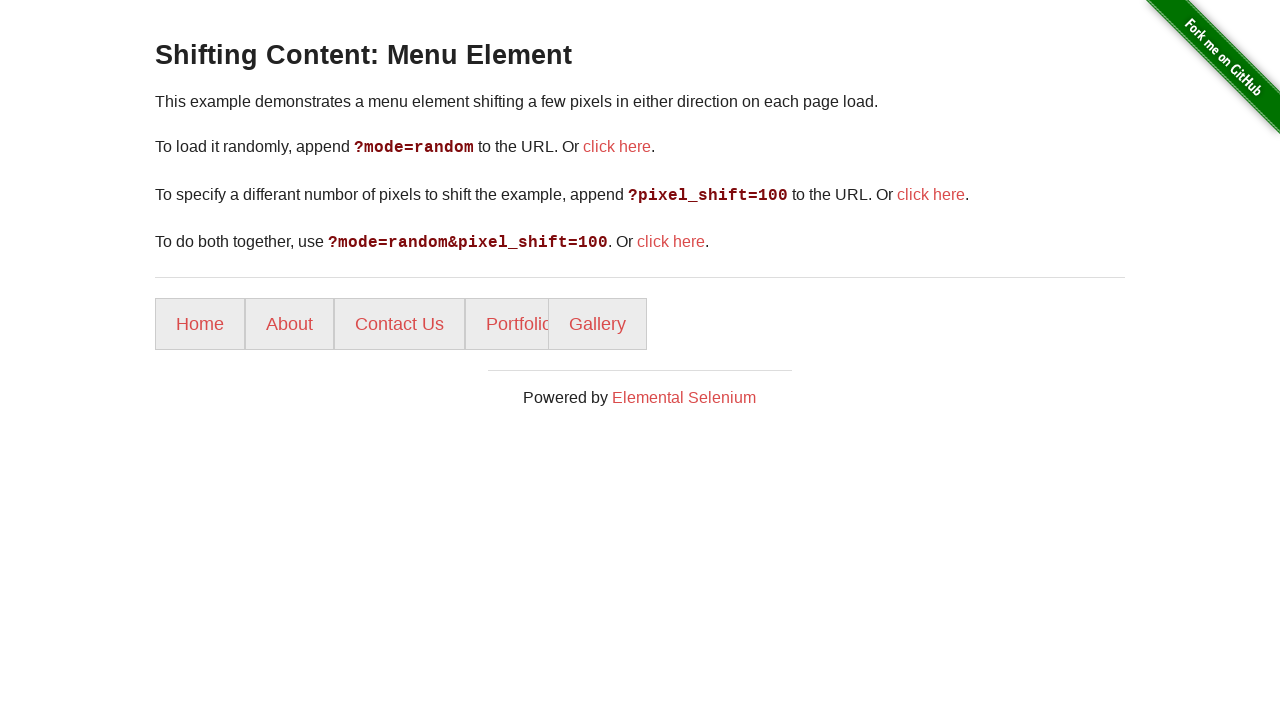